Tests web element visibility and selection methods by interacting with hide/show buttons and dropdown elements on a practice automation page

Starting URL: https://rahulshettyacademy.com/AutomationPractice/

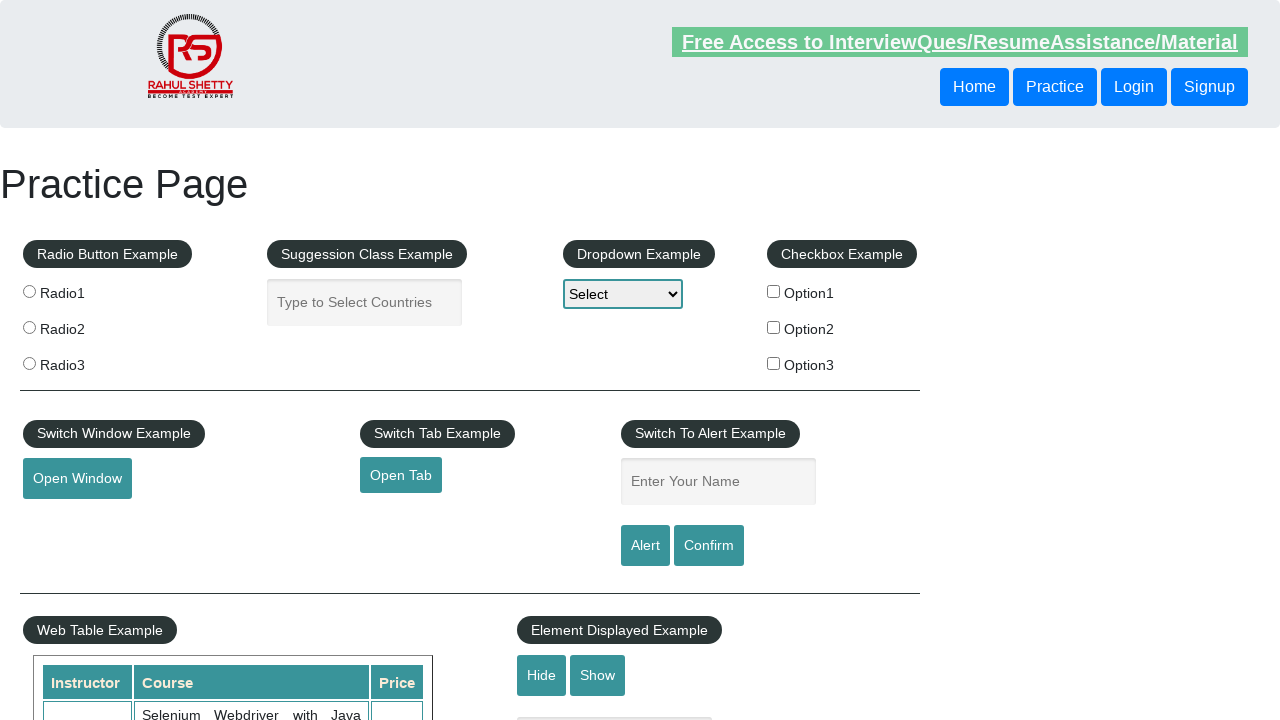

Clicked hide textbox button at (542, 675) on #hide-textbox
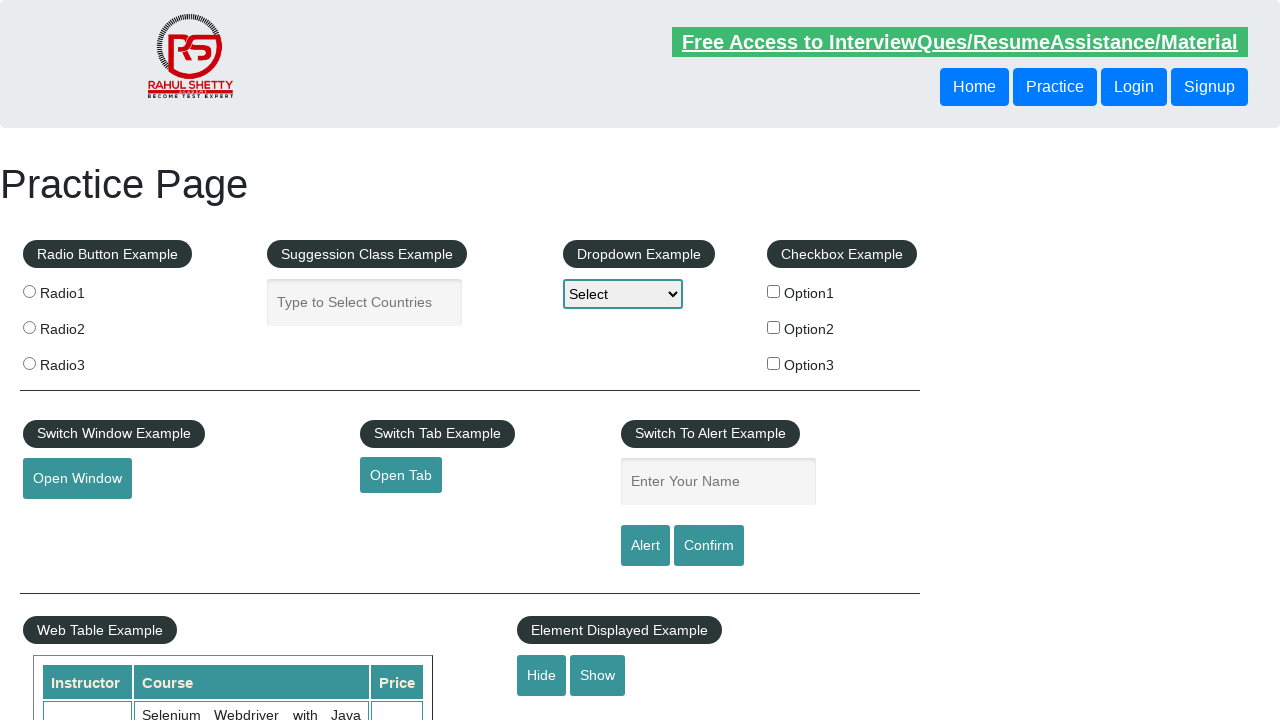

Clicked show textbox button at (598, 675) on #show-textbox
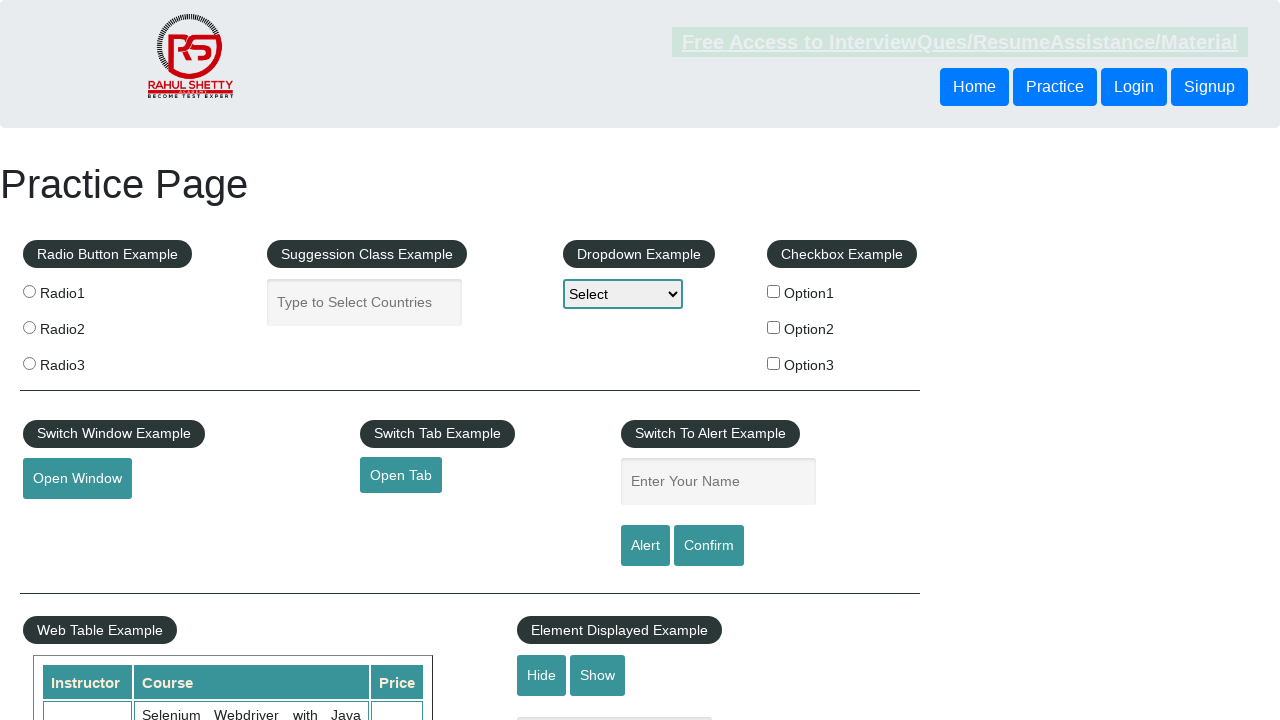

Filled displayed input field with 'ISdisplays' on .inputs.displayed-class
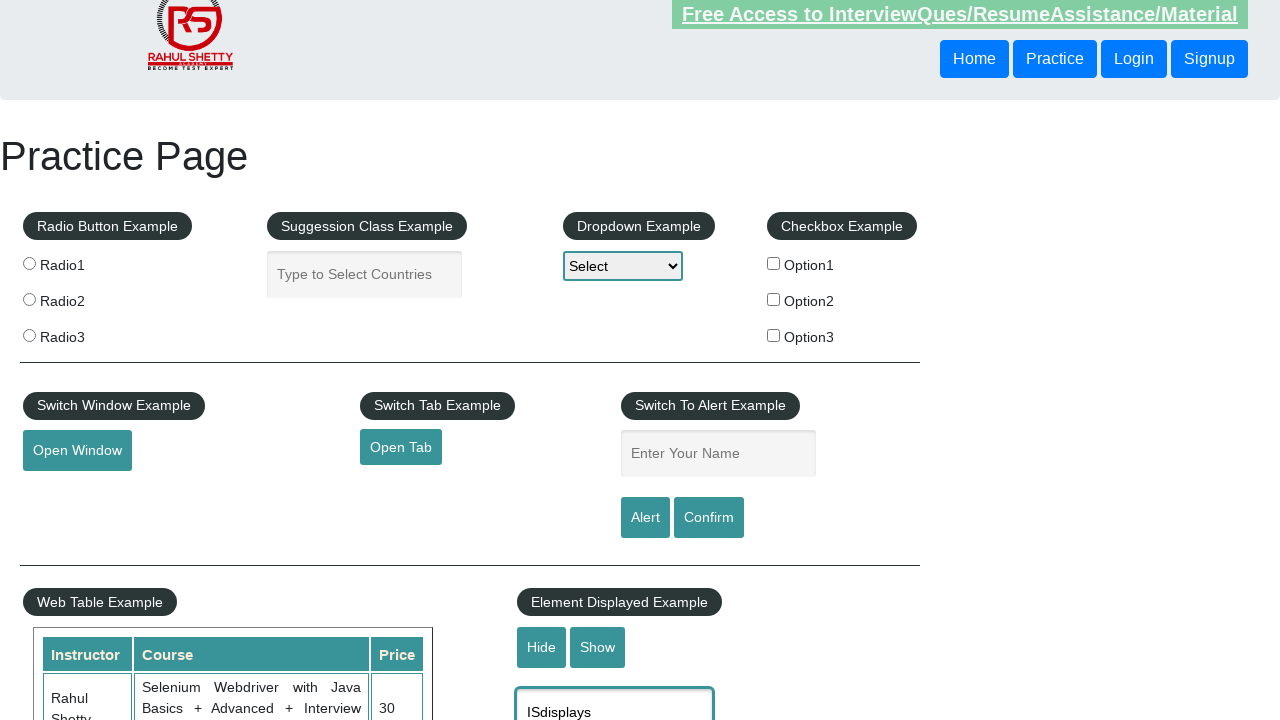

Clicked dropdown element to open options at (623, 266) on #dropdown-class-example
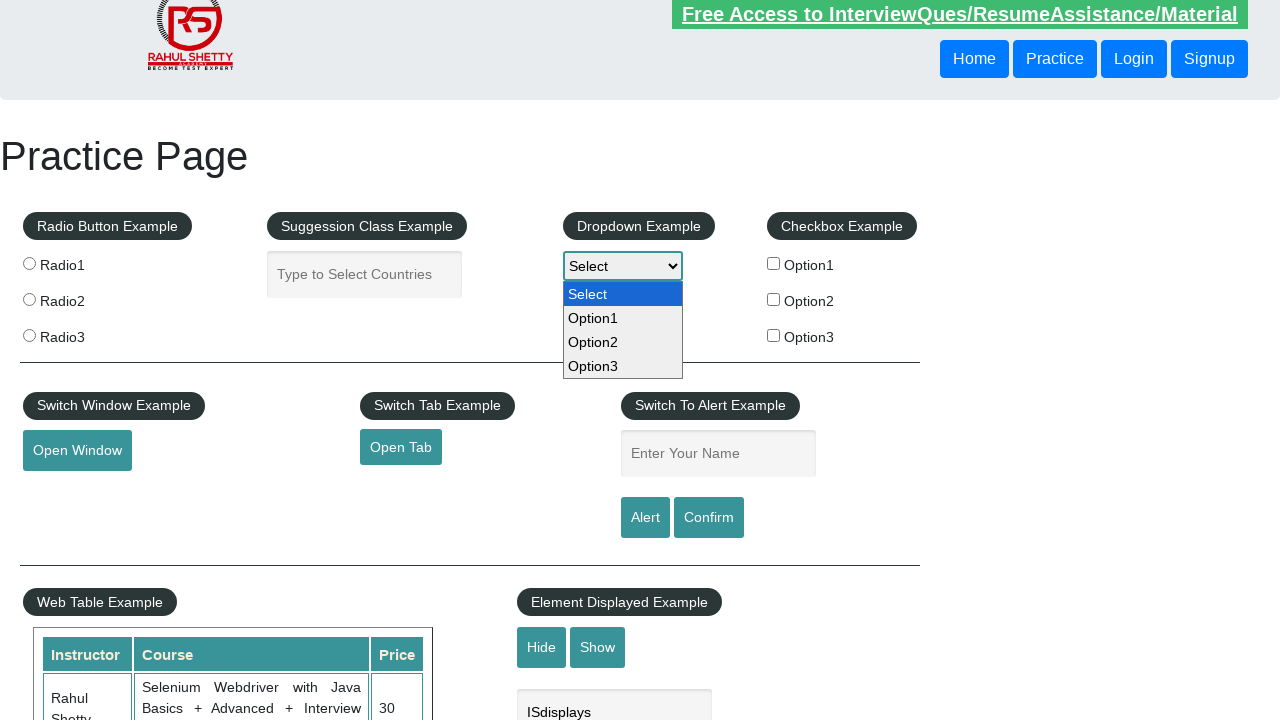

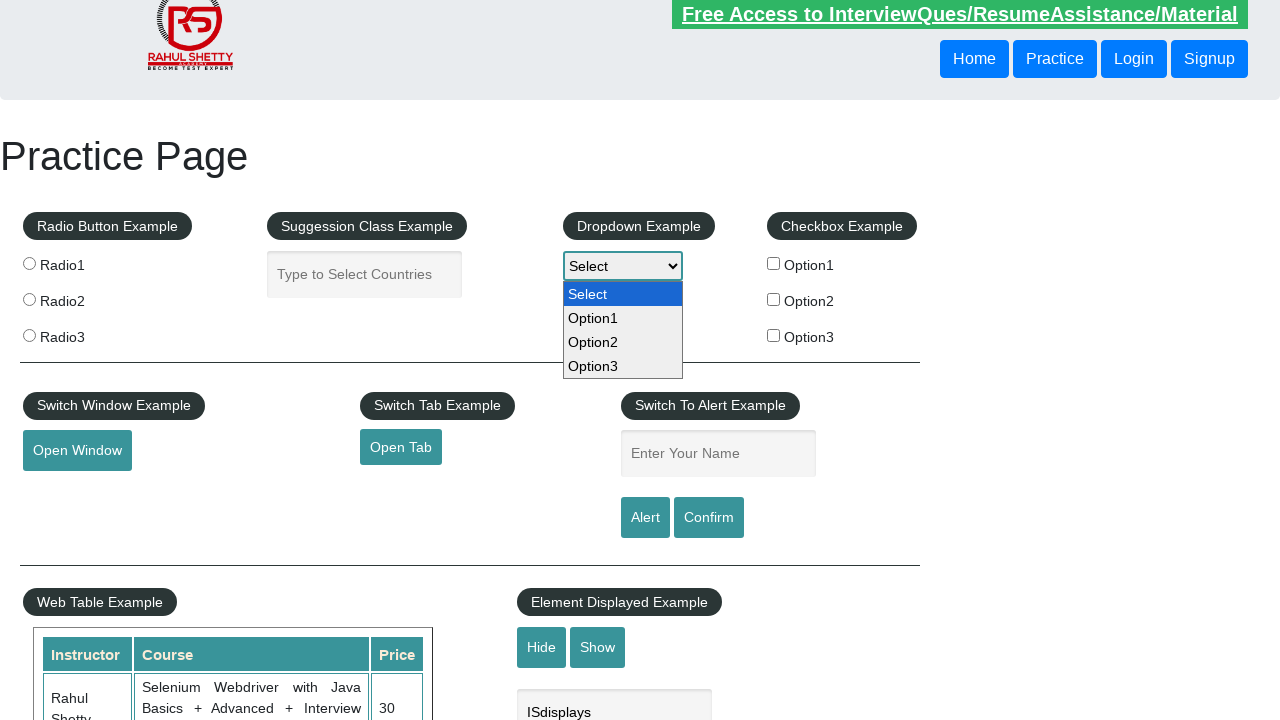